Navigates to TickerChart web application and verifies the page loads successfully

Starting URL: https://www.tickerchart.net/app/en#

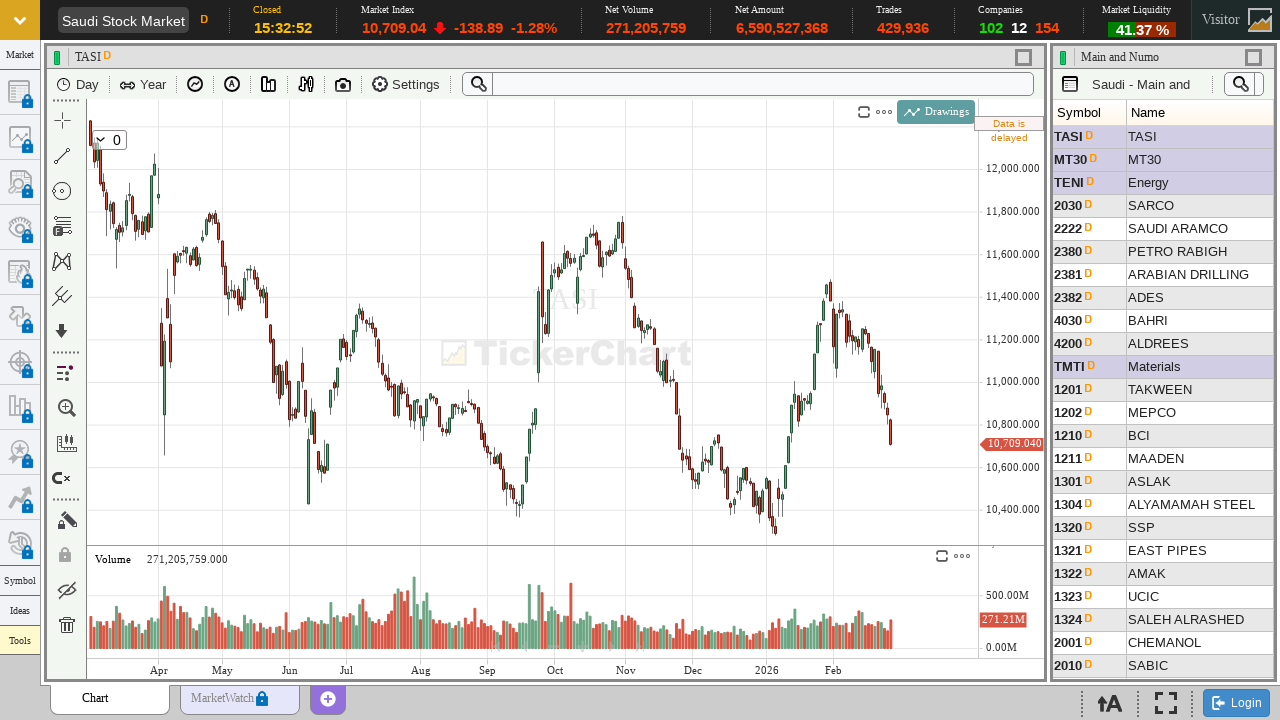

Waited for page to reach networkidle load state
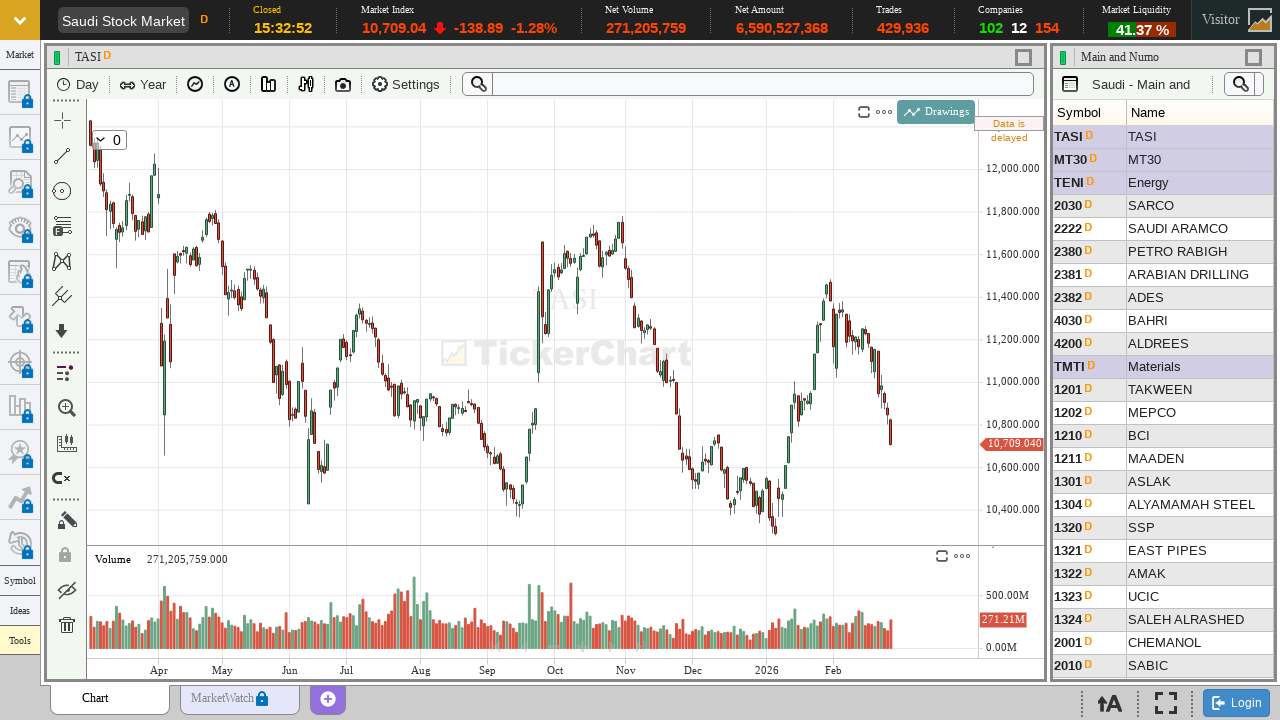

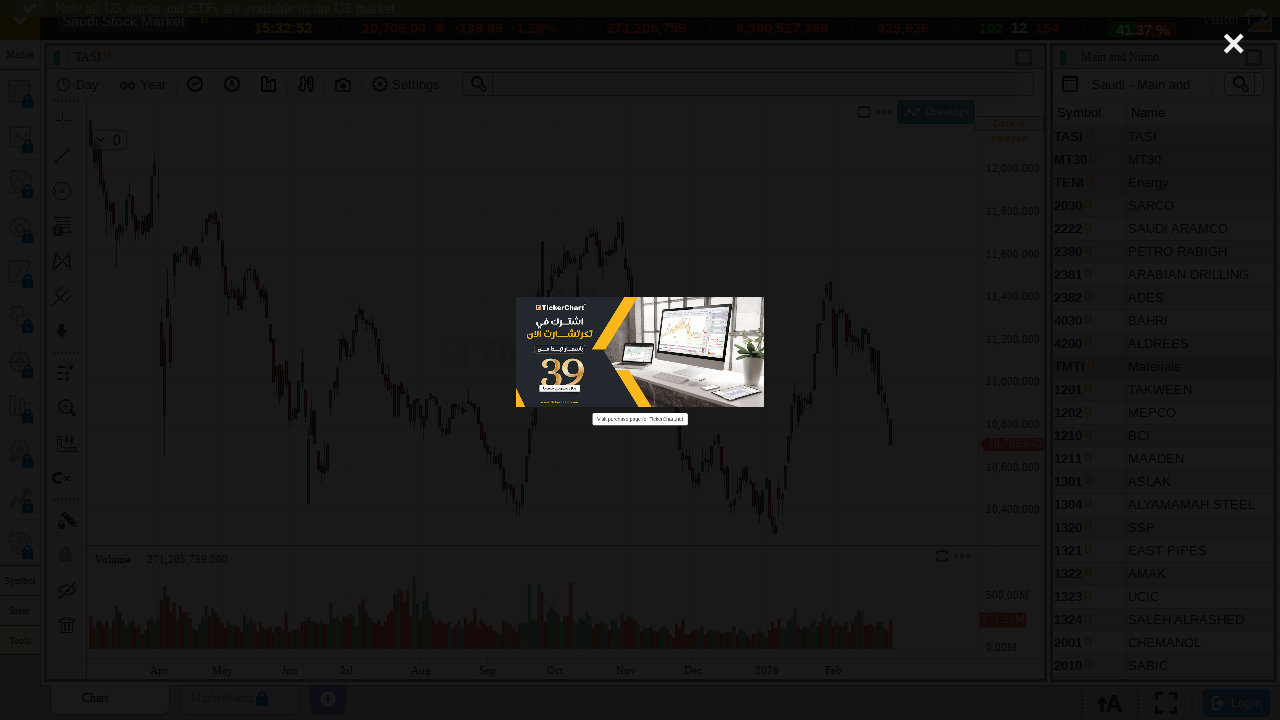